Tests marking individual items as complete by creating two items and checking their toggle boxes.

Starting URL: https://demo.playwright.dev/todomvc

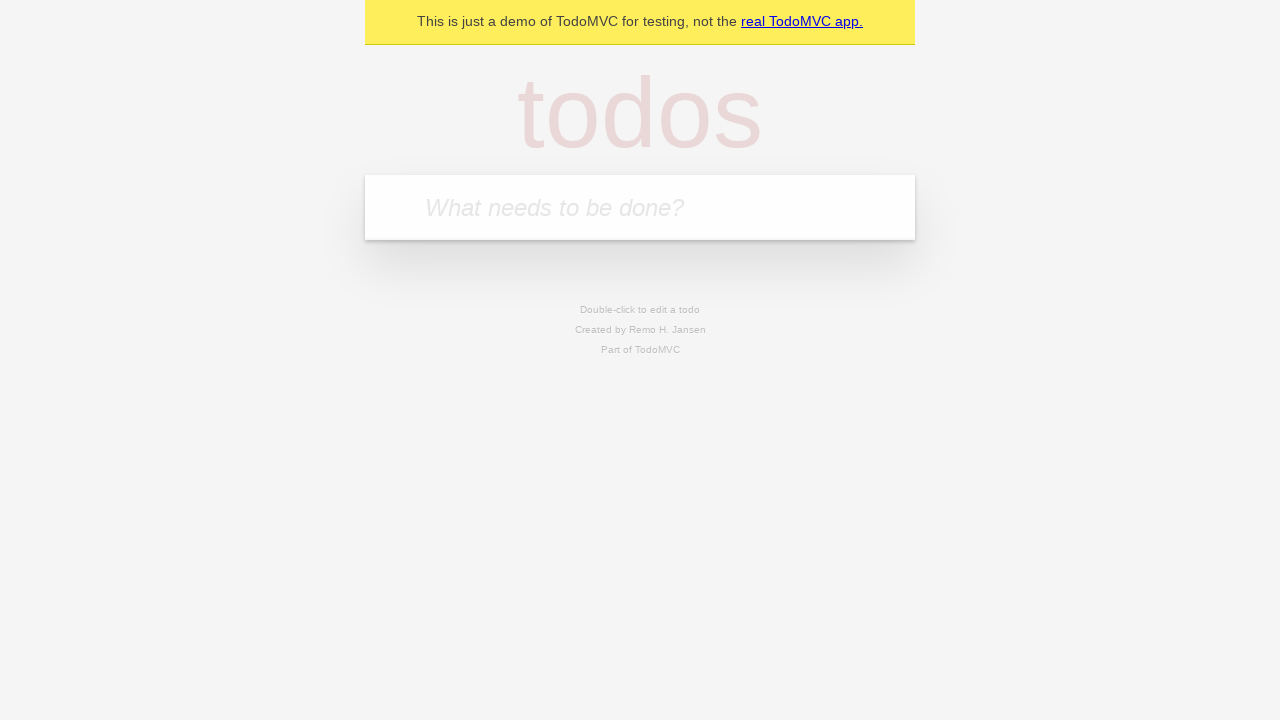

Filled new todo input with 'buy some cheese' on .new-todo
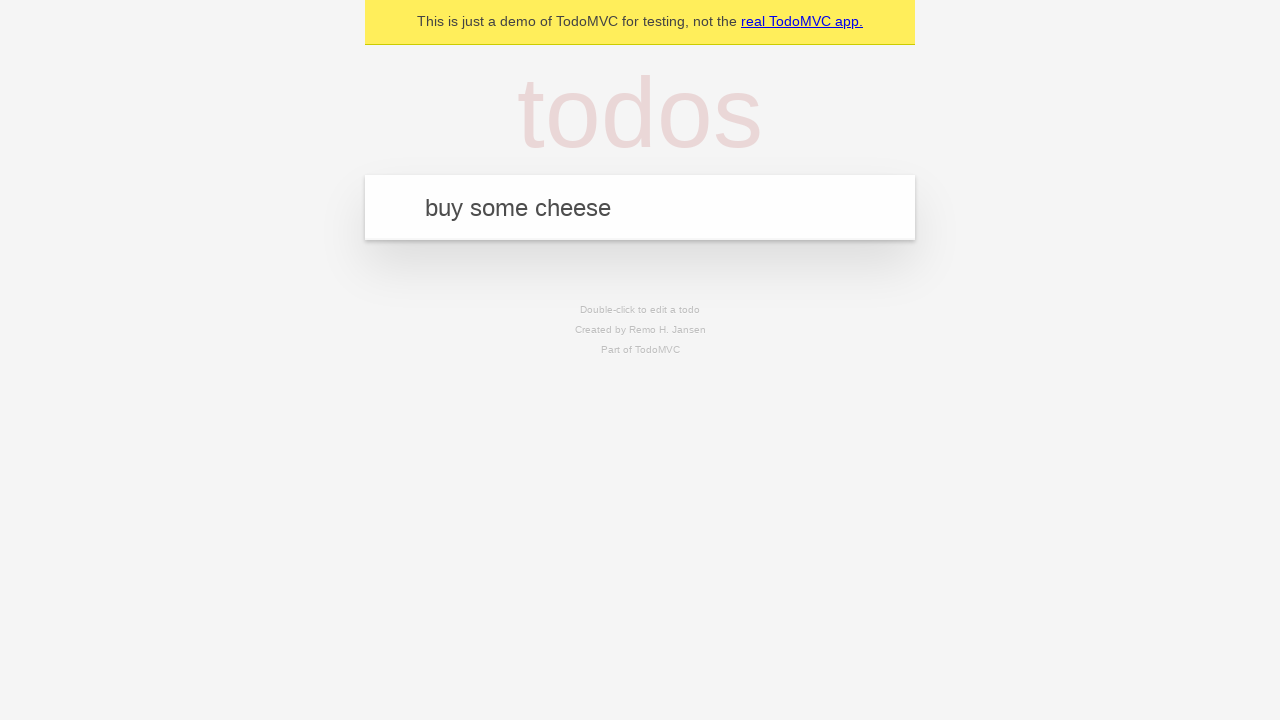

Pressed Enter to create first todo item on .new-todo
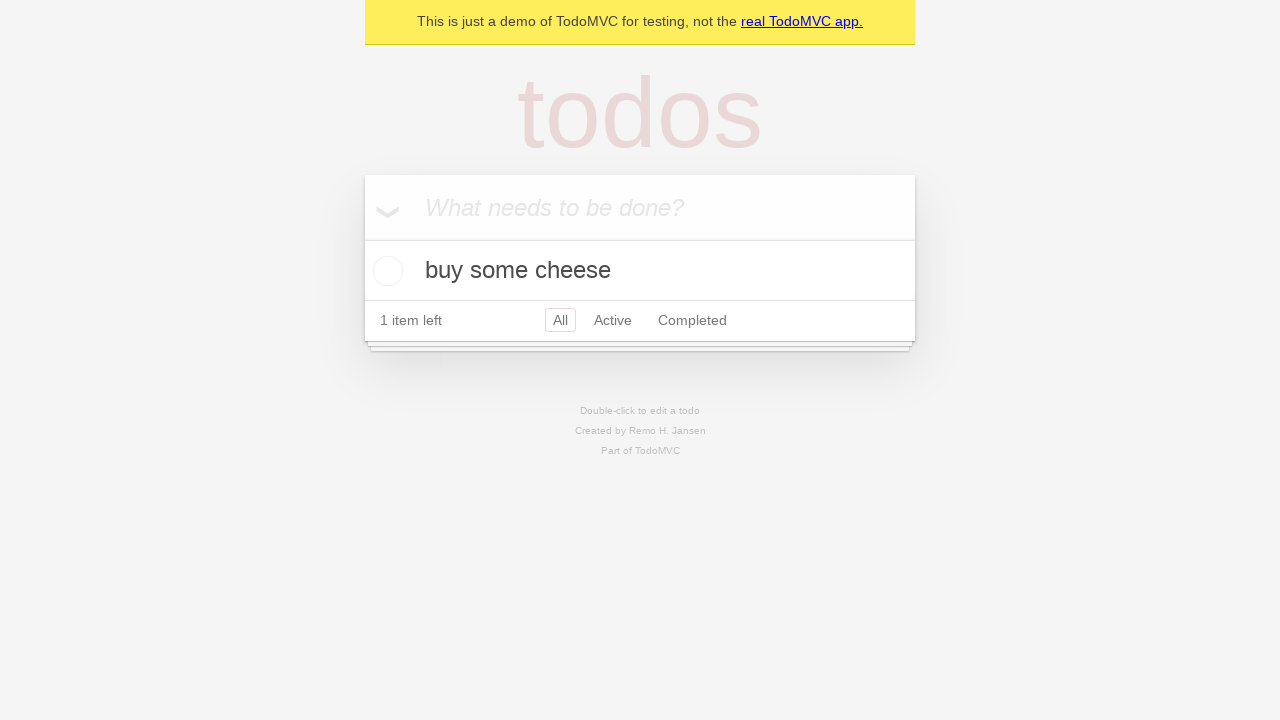

Filled new todo input with 'feed the cat' on .new-todo
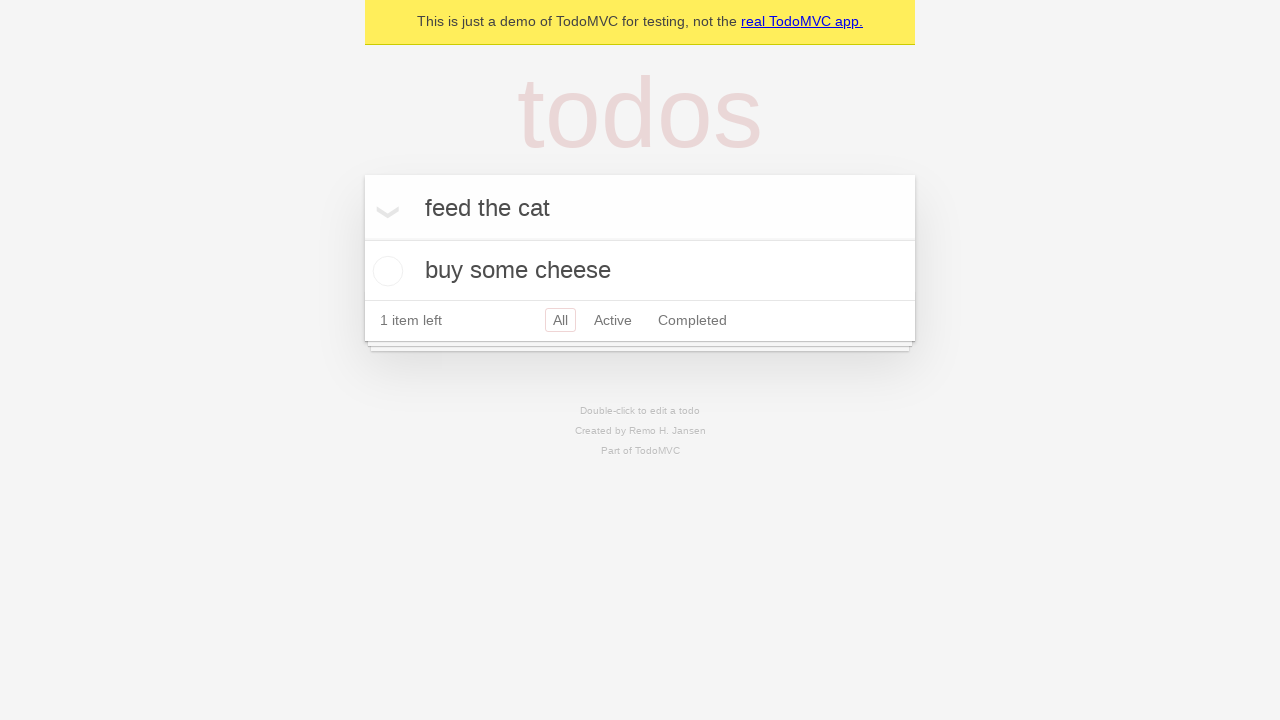

Pressed Enter to create second todo item on .new-todo
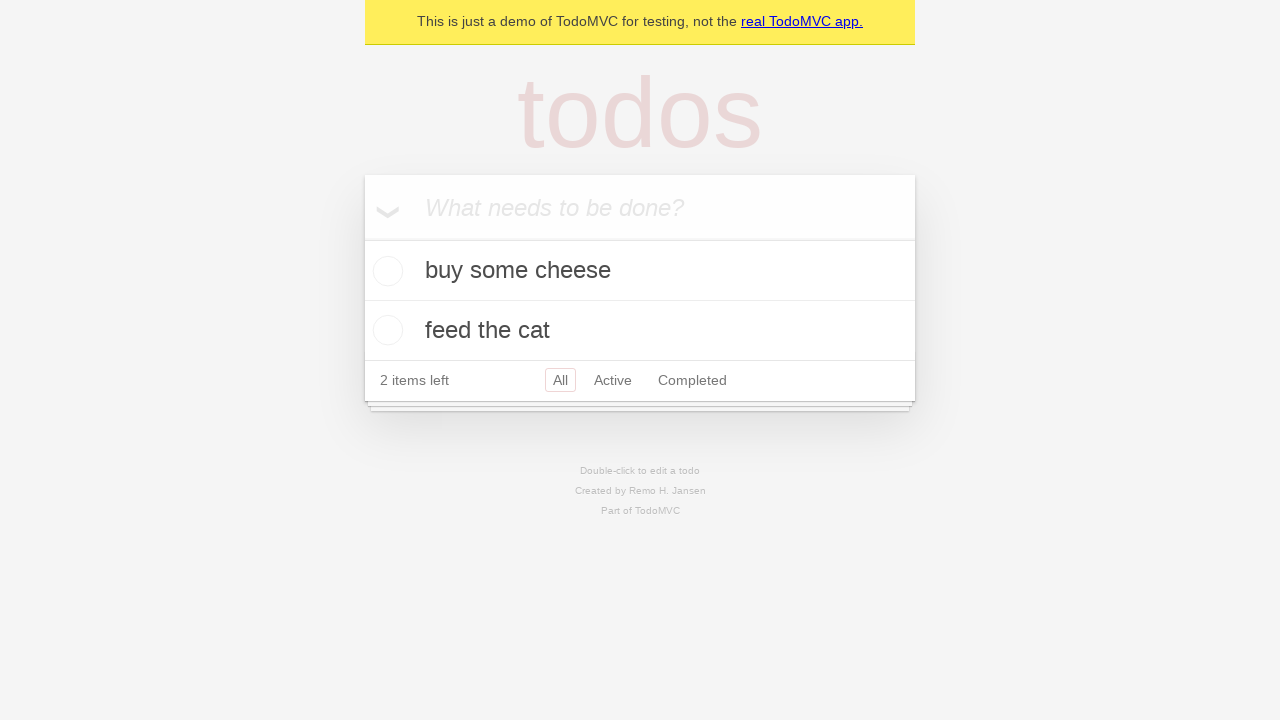

Checked the first todo item 'buy some cheese' at (385, 271) on .todo-list li:nth-child(1) .toggle
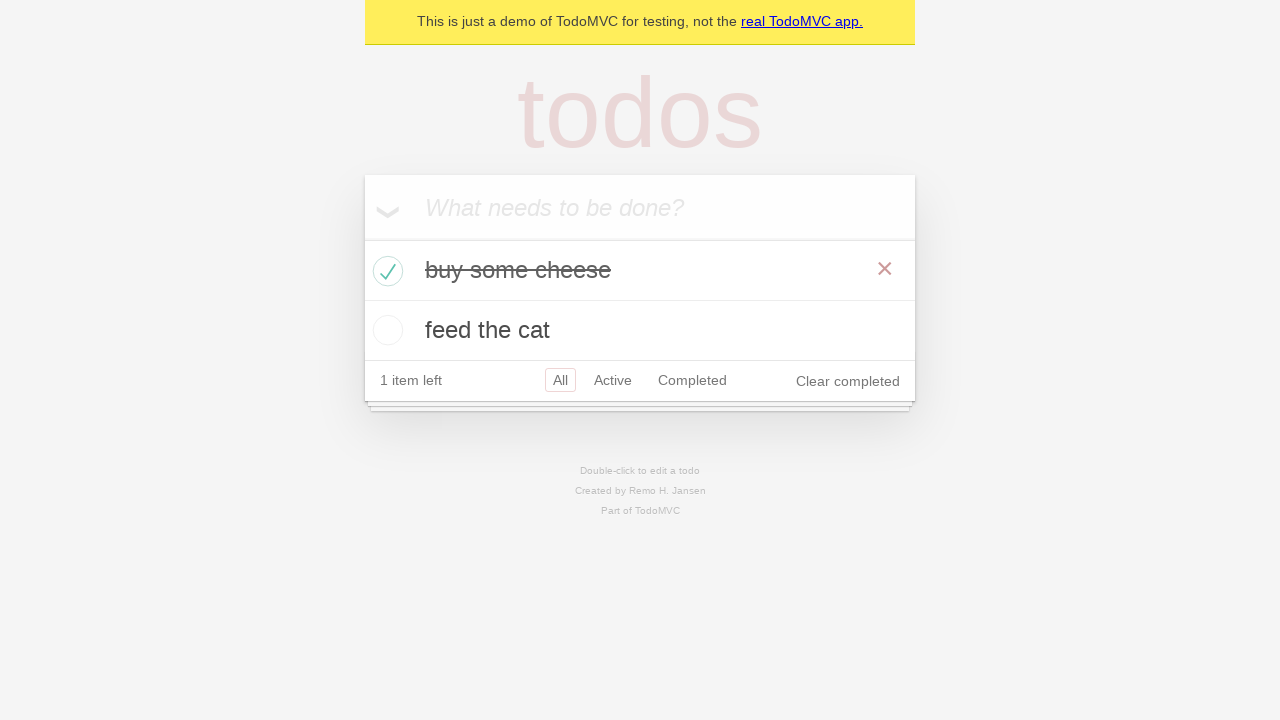

Checked the second todo item 'feed the cat' at (385, 330) on .todo-list li:nth-child(2) .toggle
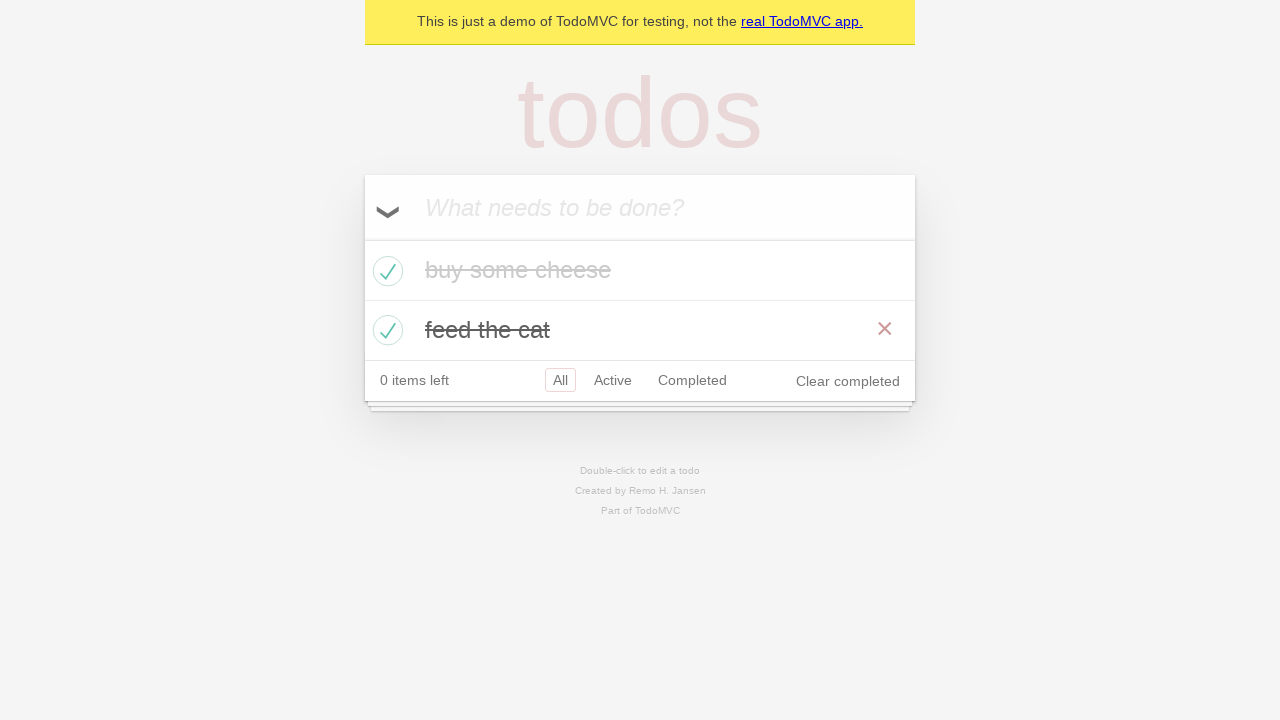

Verified completed todo items are displayed with completed class
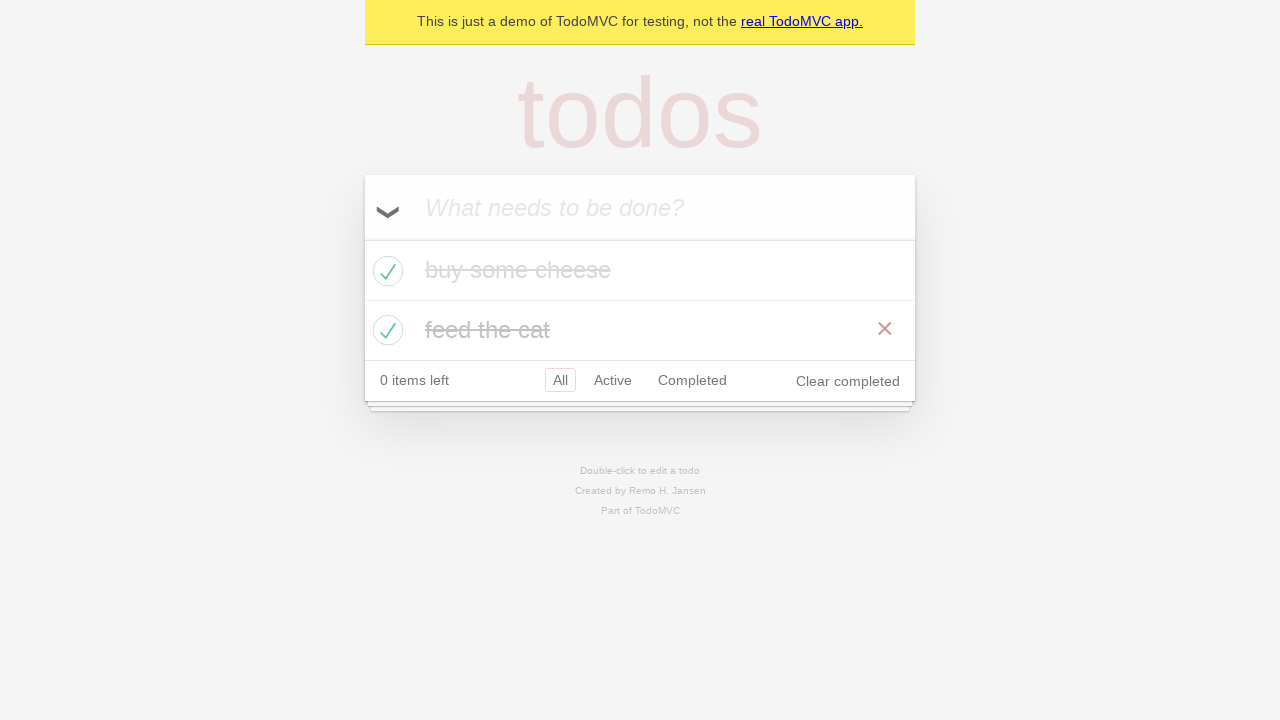

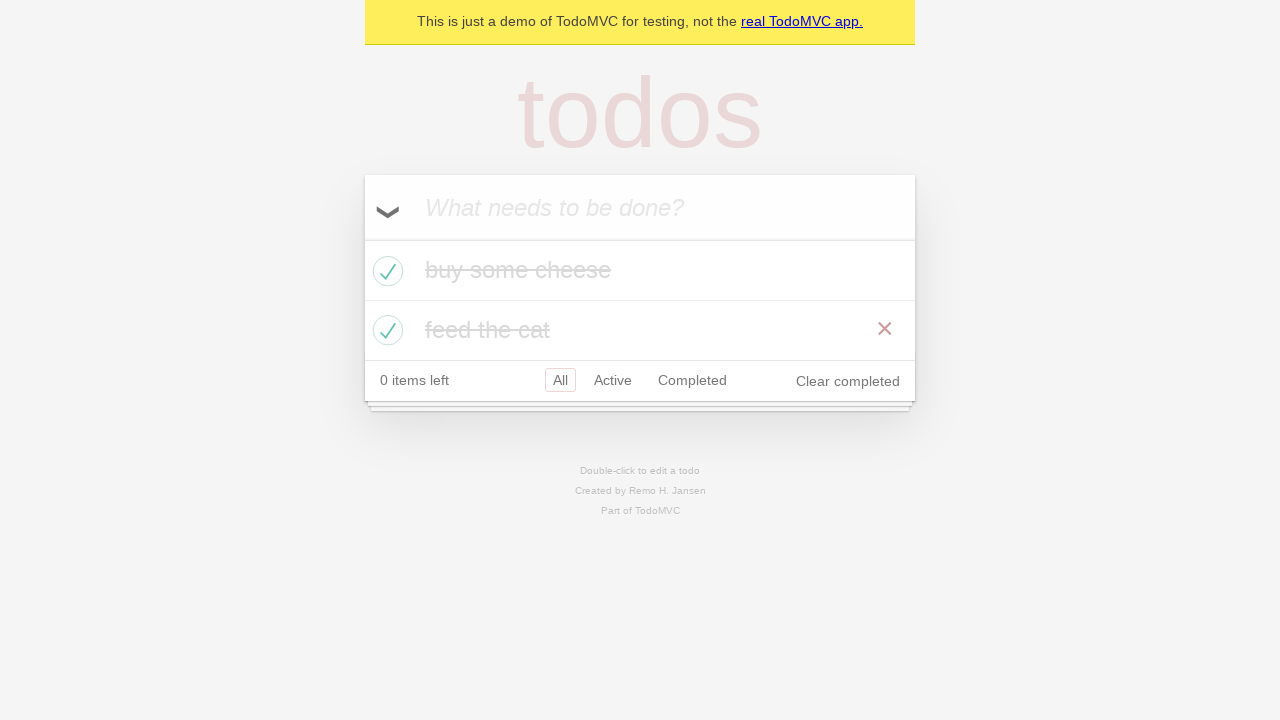